Clicks on an alert button and verifies the alert message

Starting URL: http://automationbykrishna.com/

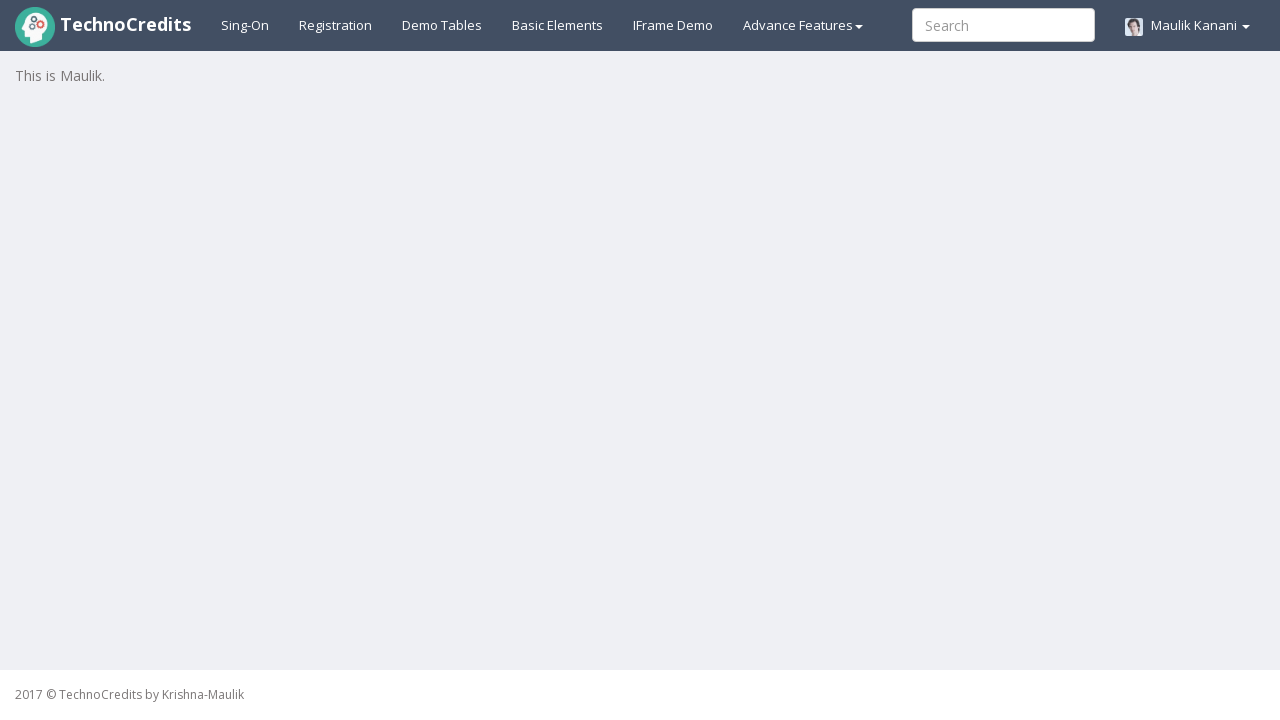

Clicked on Basic Elements Link to navigate to the page at (558, 25) on #basicelements
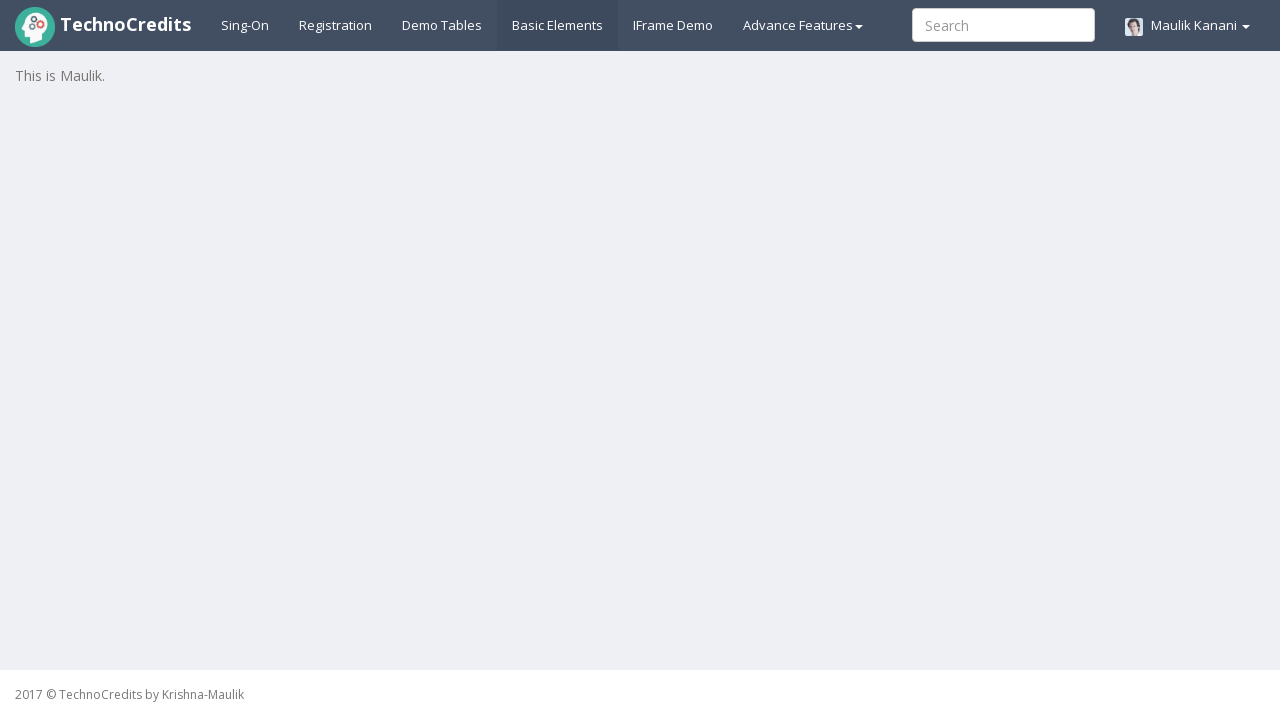

Waited for 2000ms for page to load
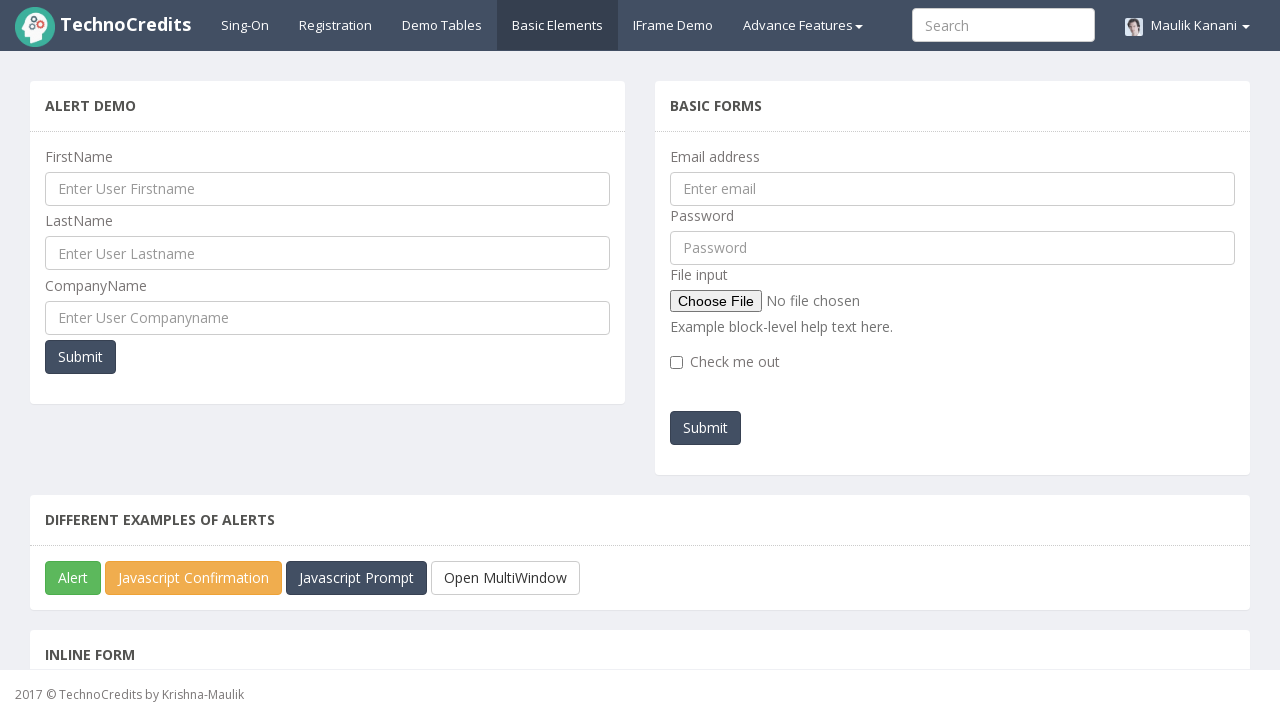

Clicked on Alert button to trigger the alert at (73, 578) on #javascriptAlert
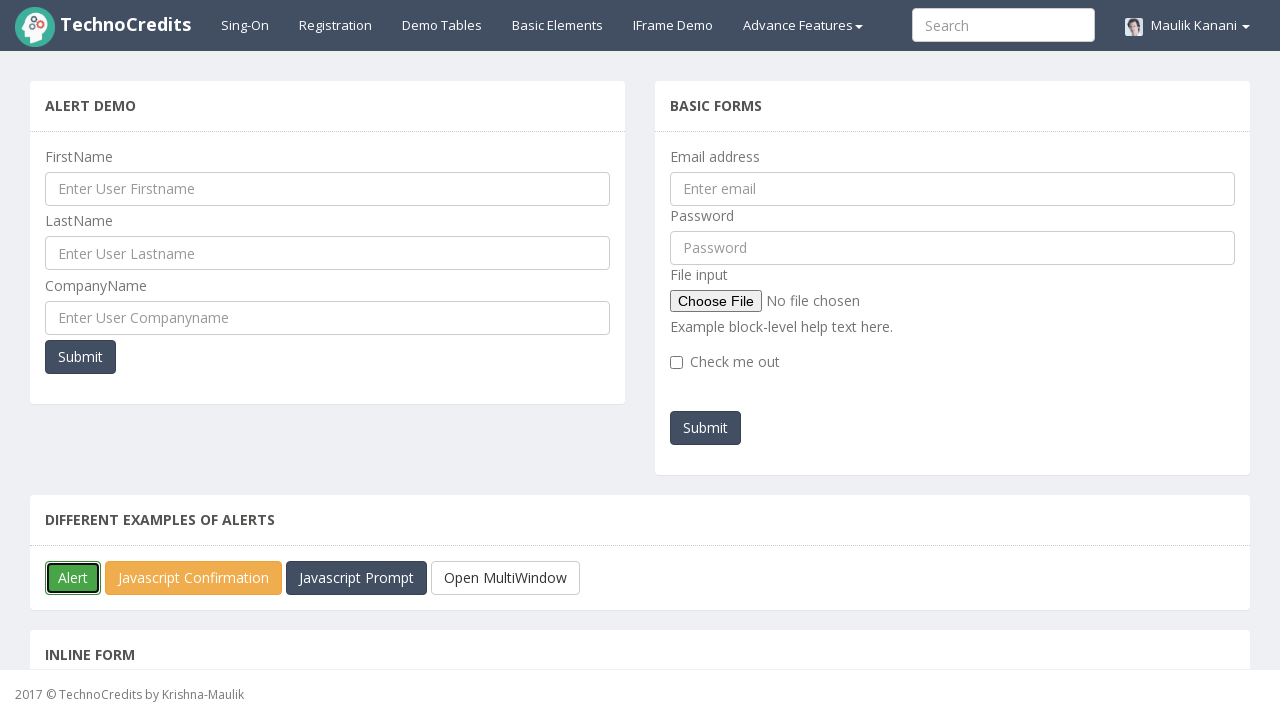

Set up dialog handler to accept the alert and verified the alert message
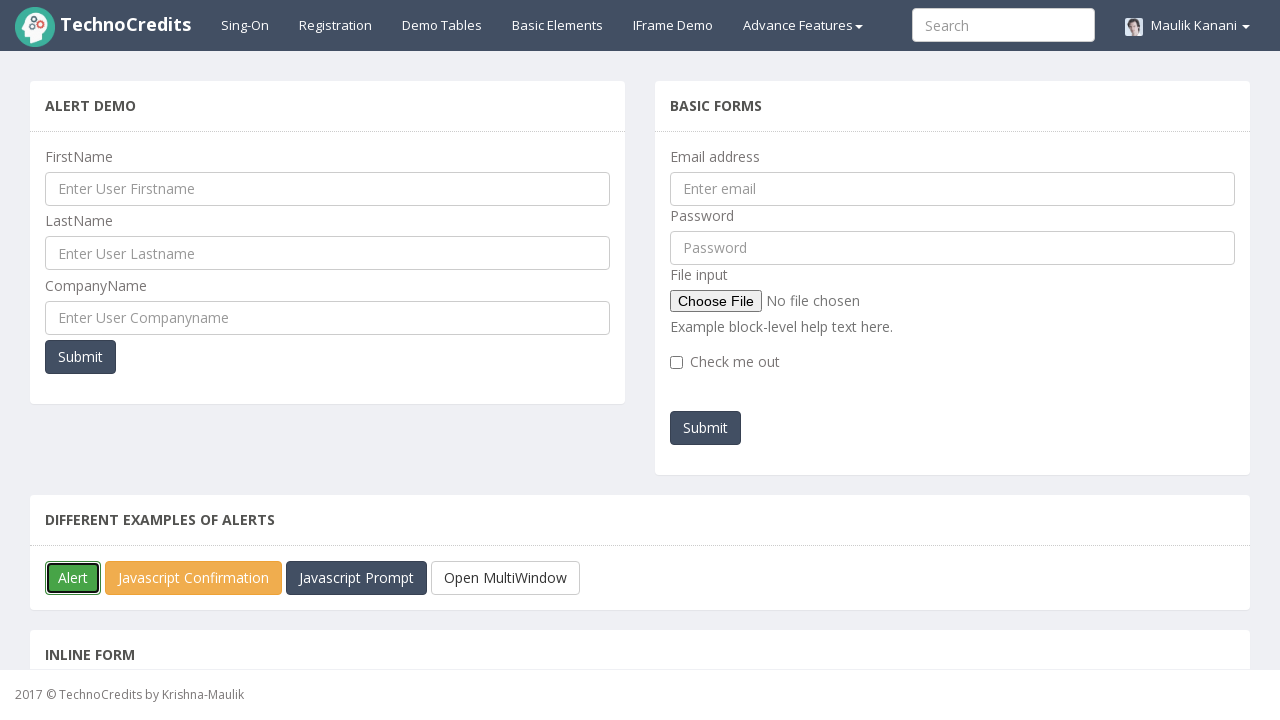

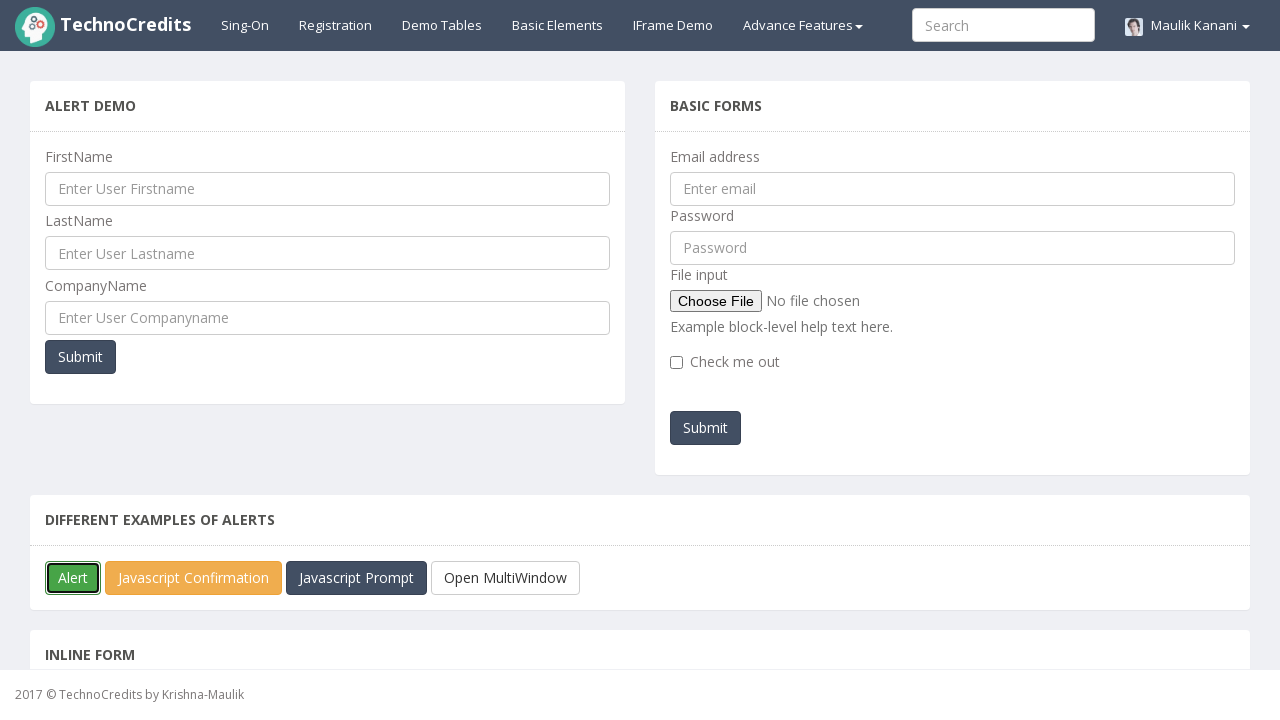